Tests if the URL contains "testotomasyonu" after navigating to the testotomasyonu.com website

Starting URL: https://testotomasyonu.com

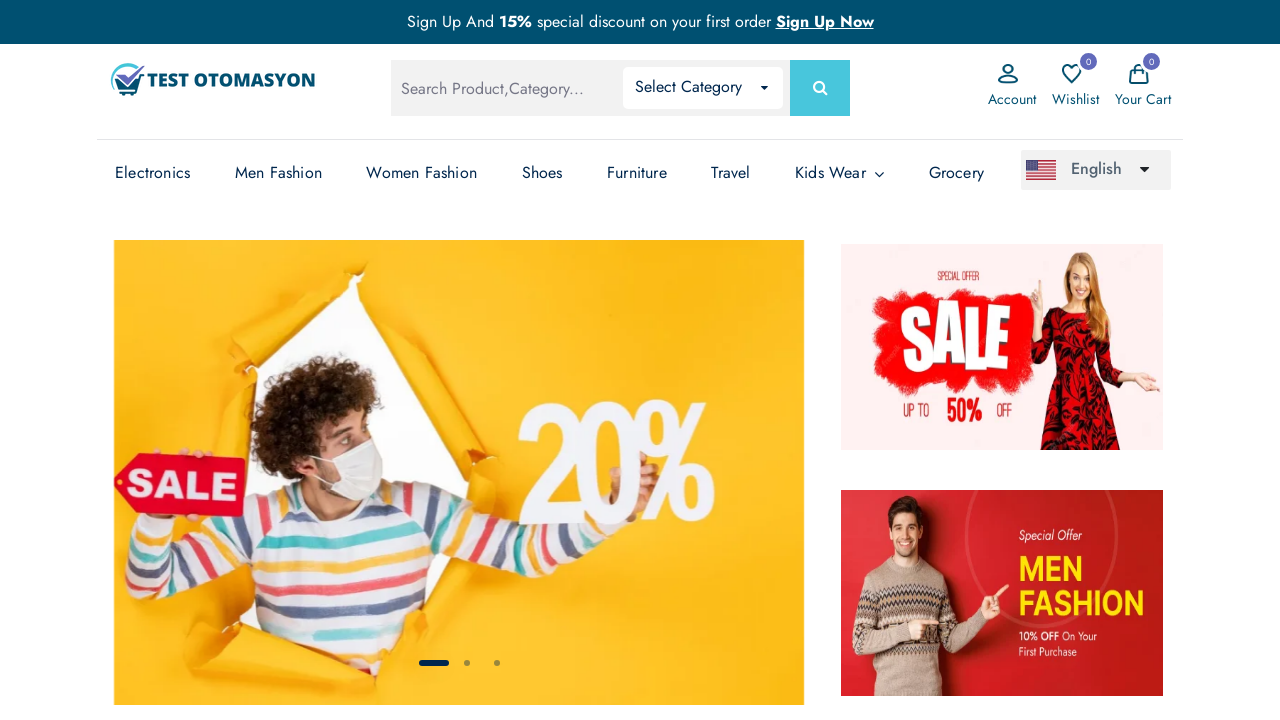

Verified that URL contains 'testotomasyonu'
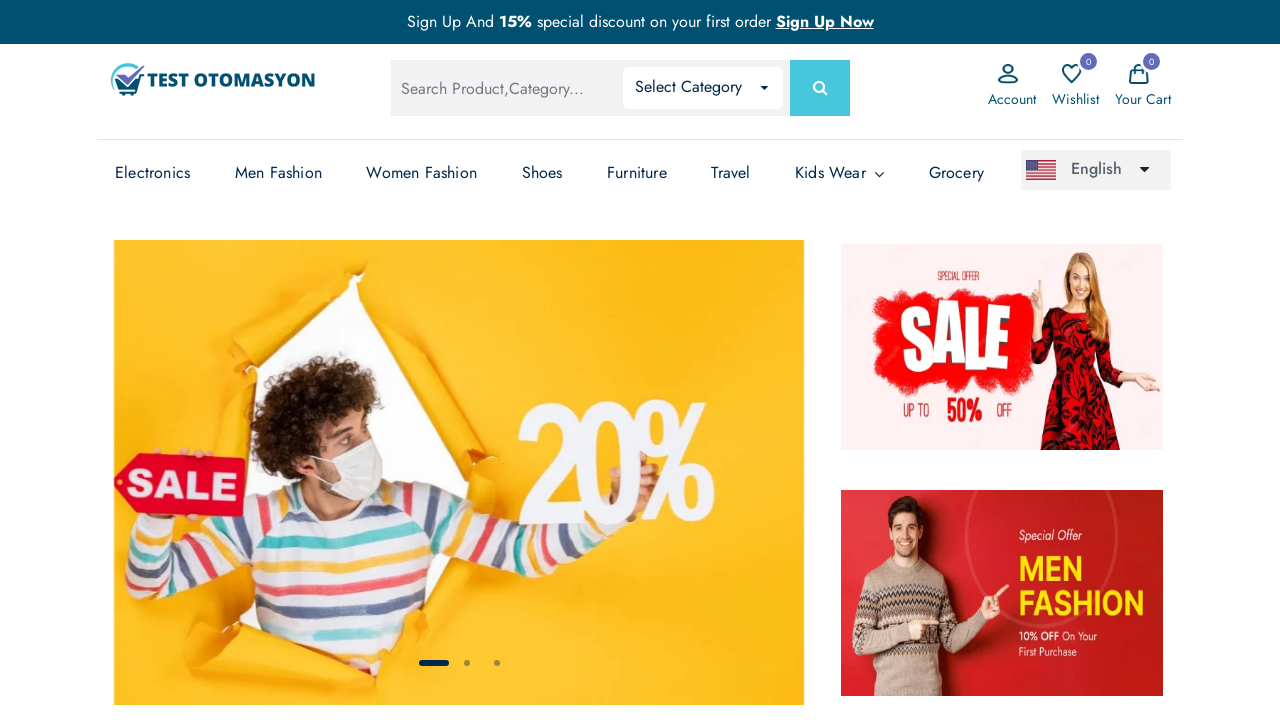

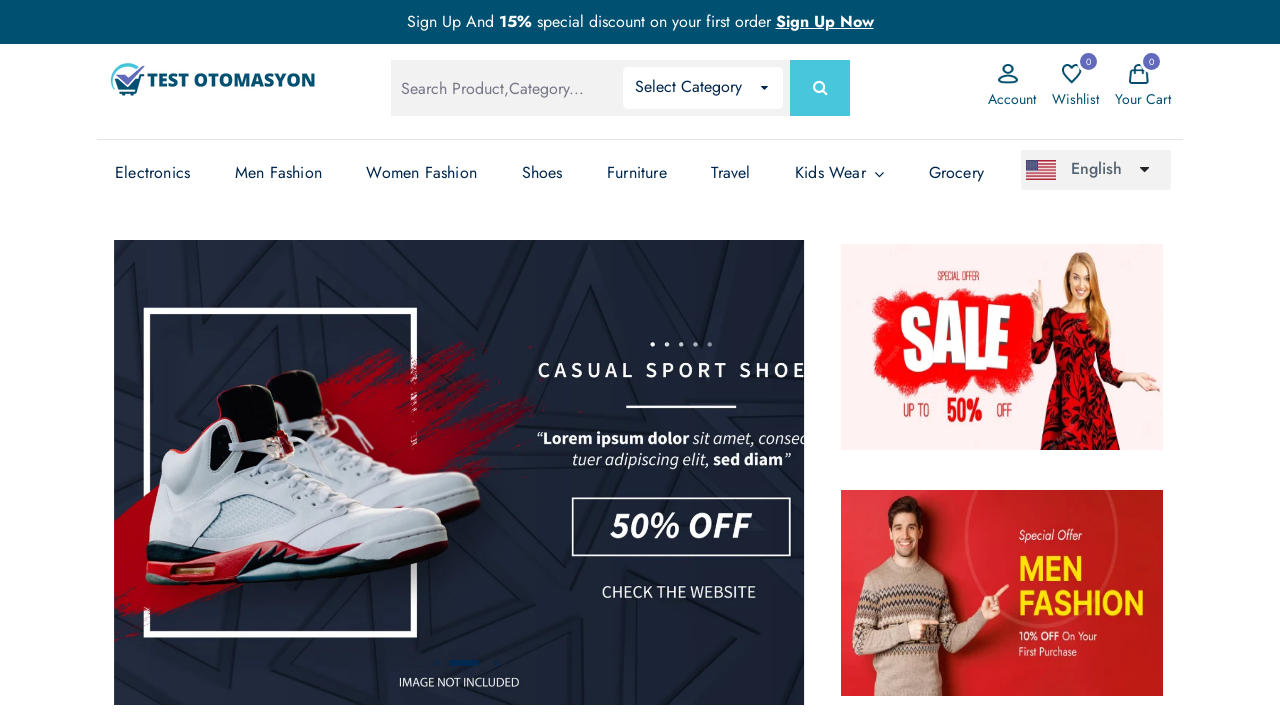